Tests Python.org search functionality by navigating to the site, verifying the page title contains "Python", searching for "selenium", and submitting the search form.

Starting URL: http://www.python.org

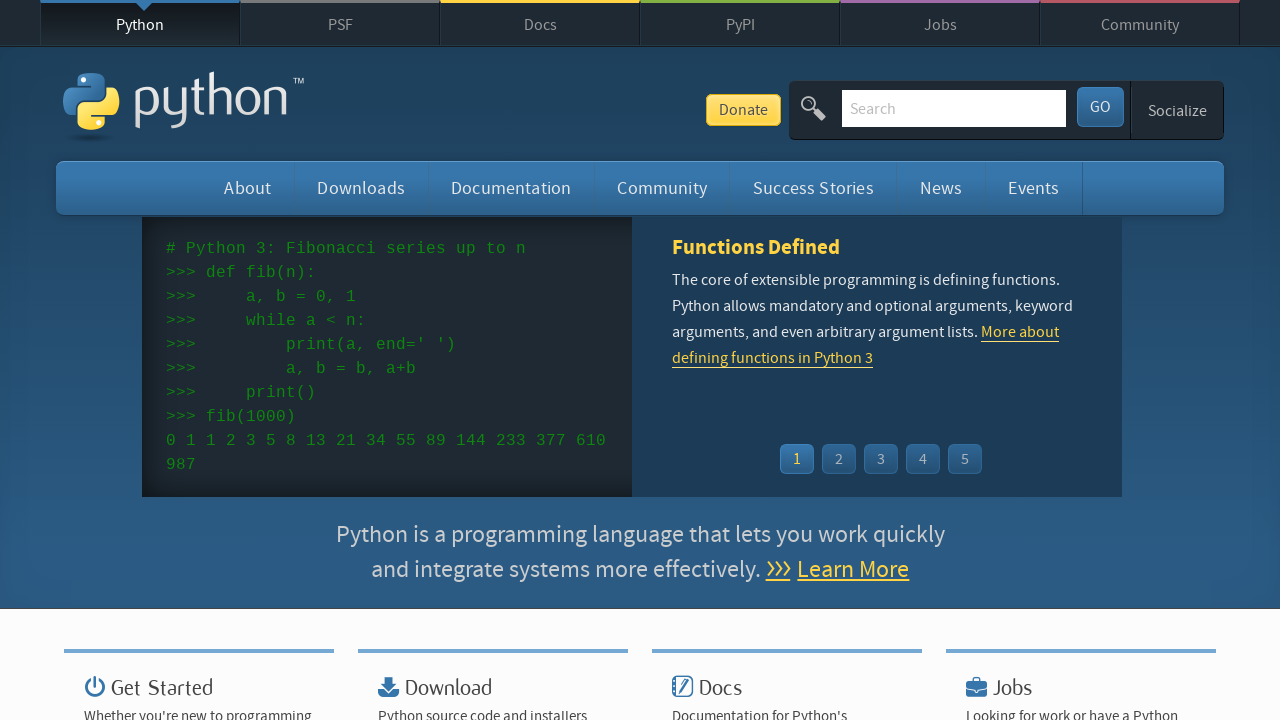

Verified page title contains 'Python'
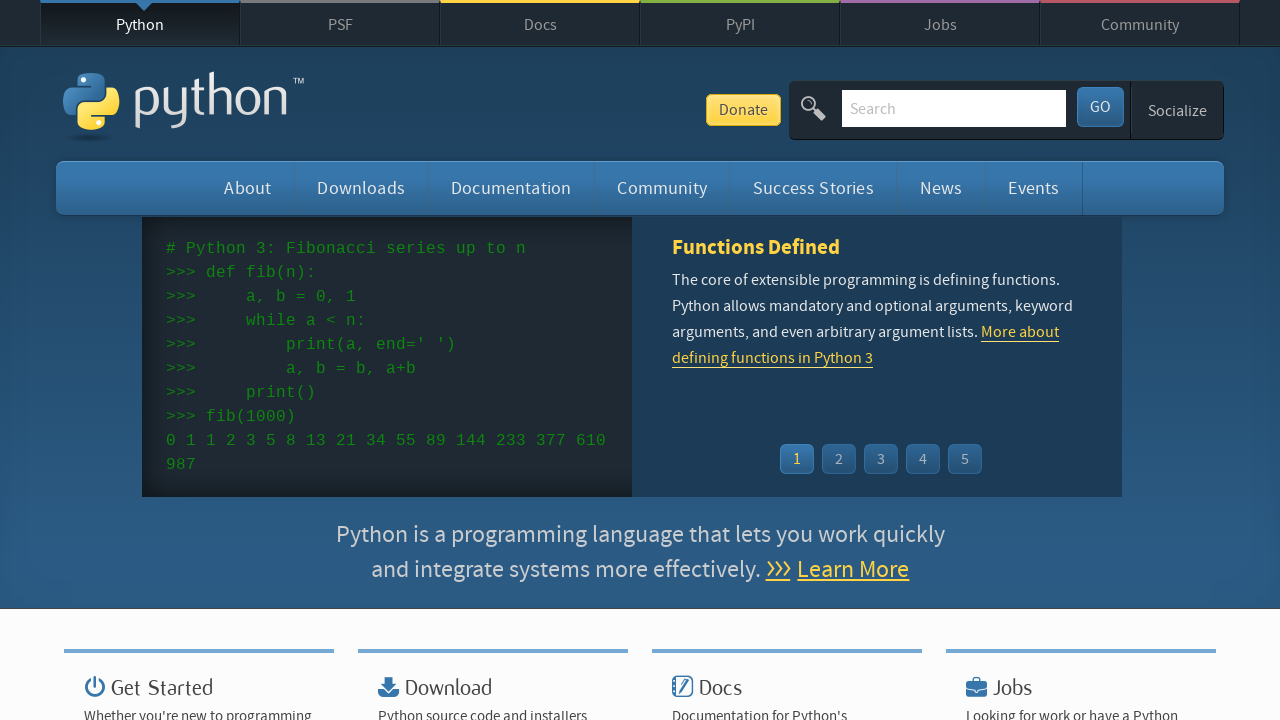

Filled search box with 'selenium' on input[name='q']
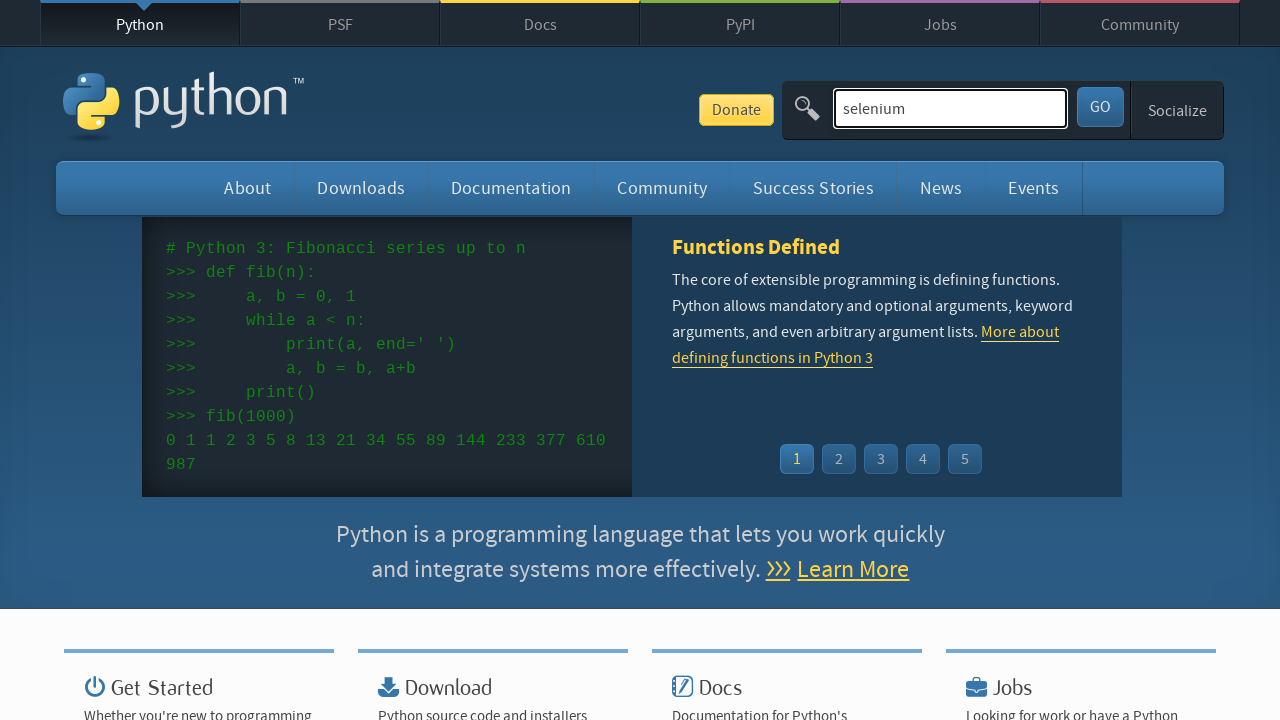

Pressed Enter to submit search form on input[name='q']
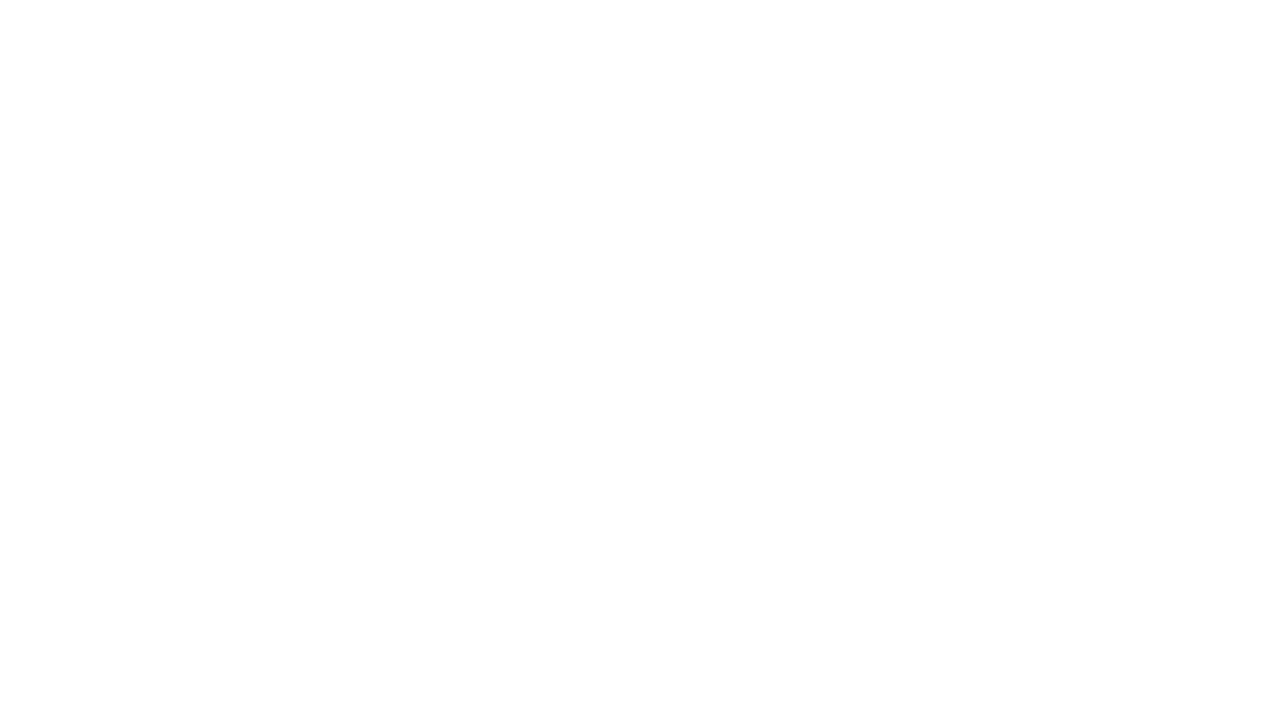

Search results loaded (networkidle)
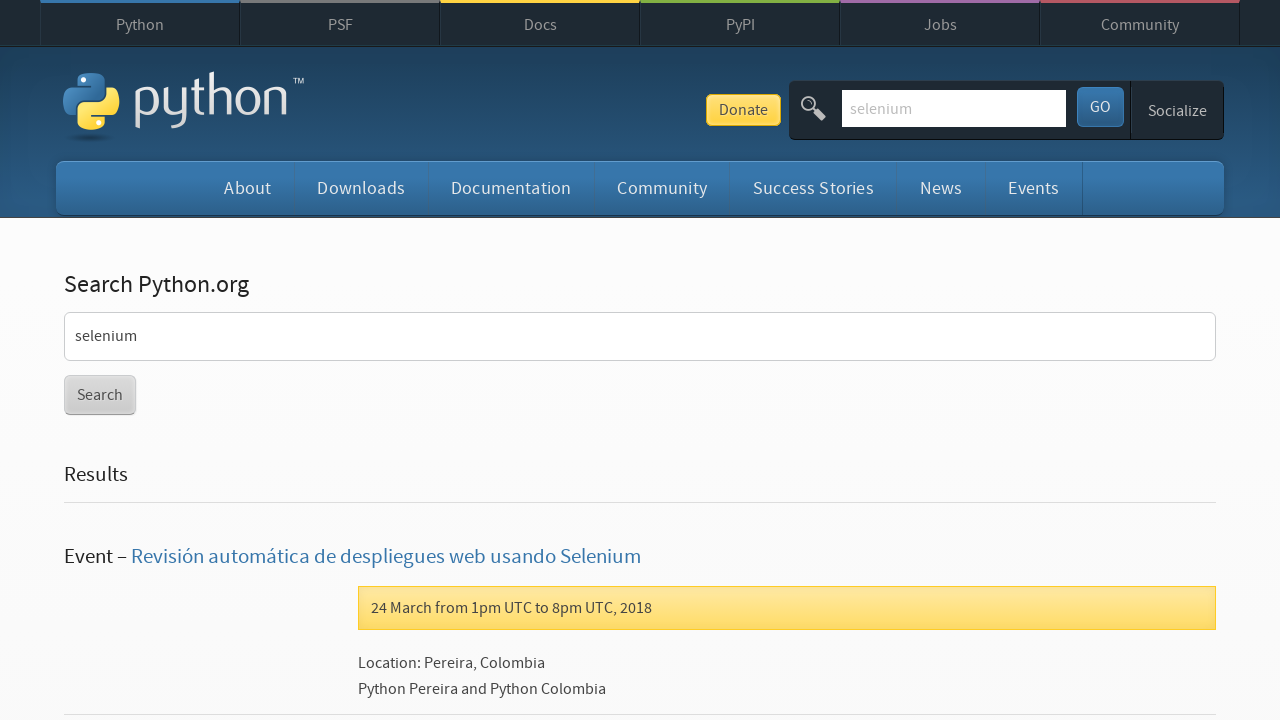

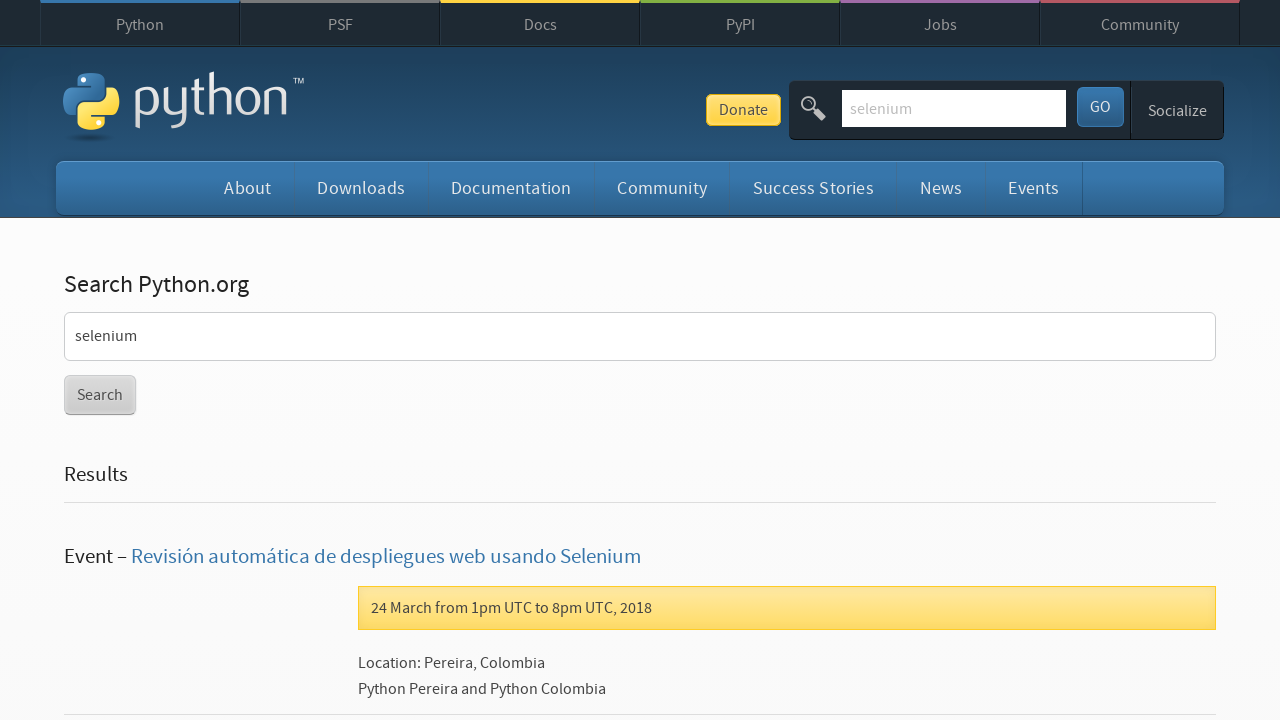